Tests the dynamic controls page by clicking the Remove button, waiting for the loading bar to disappear, and verifying that the checkbox is removed and the "It's gone!" message is displayed.

Starting URL: https://practice.cydeo.com/dynamic_controls

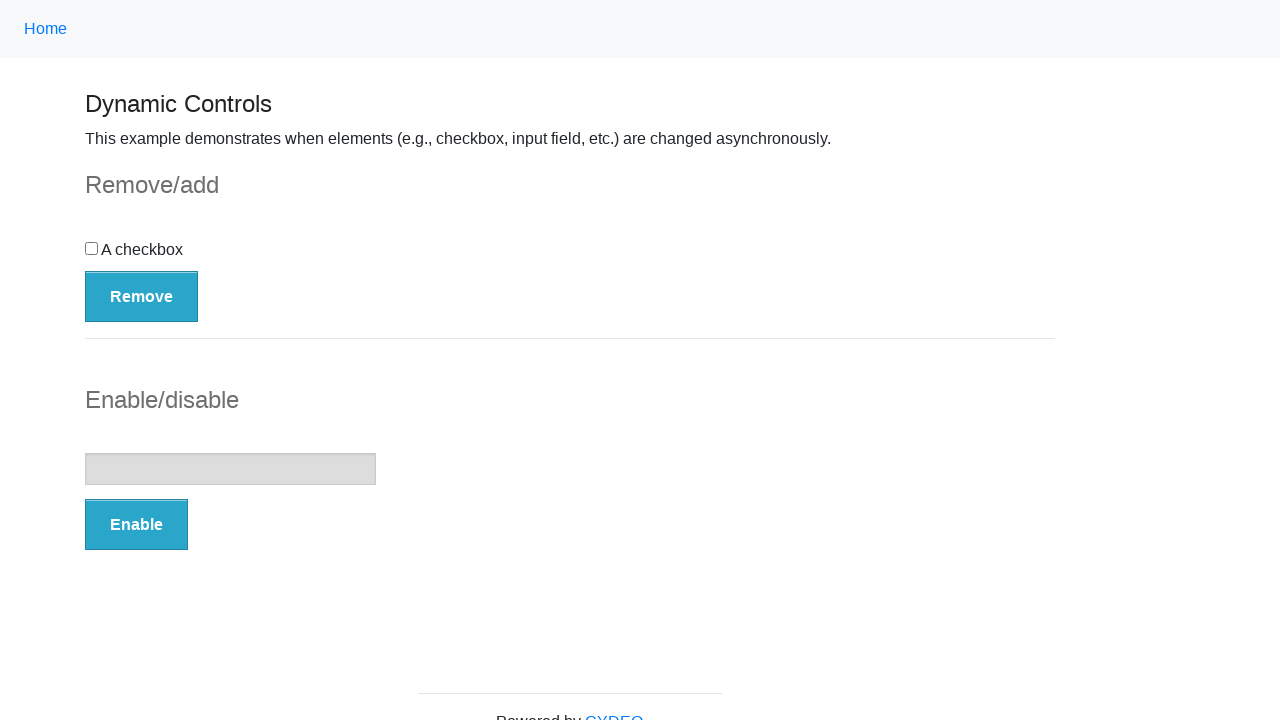

Clicked the Remove button at (142, 296) on button:has-text('Remove')
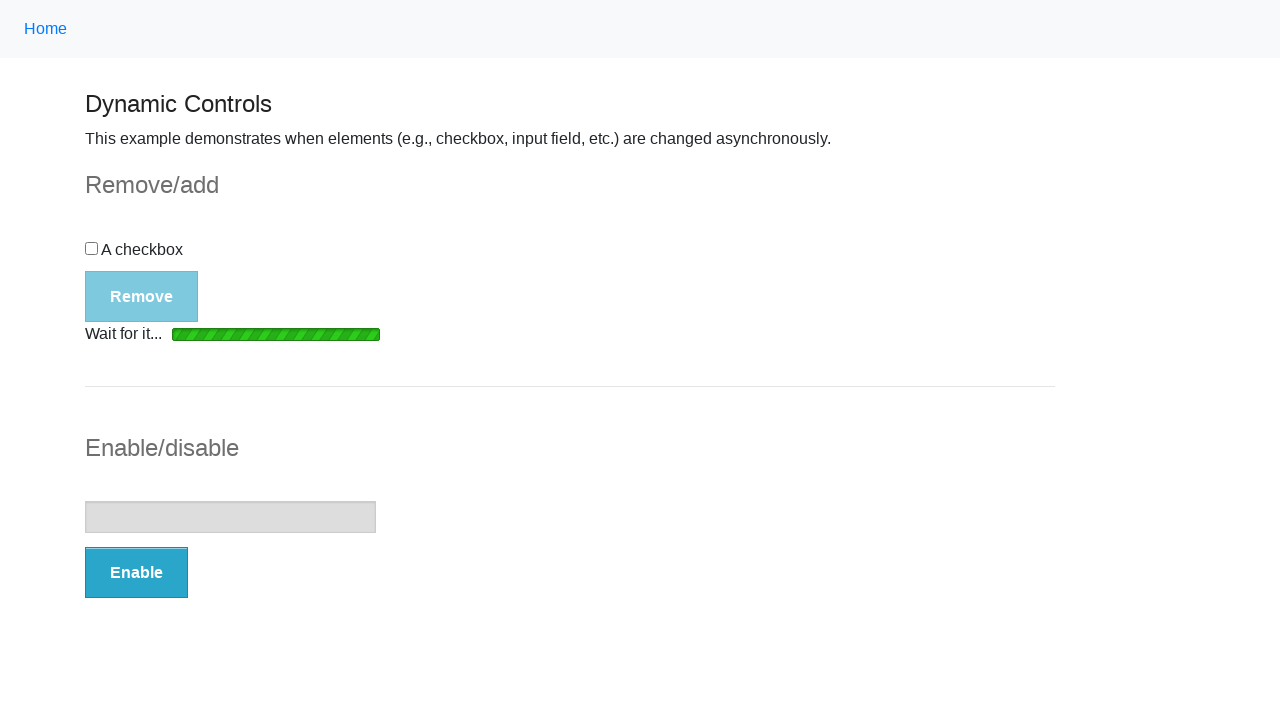

Loading bar disappeared
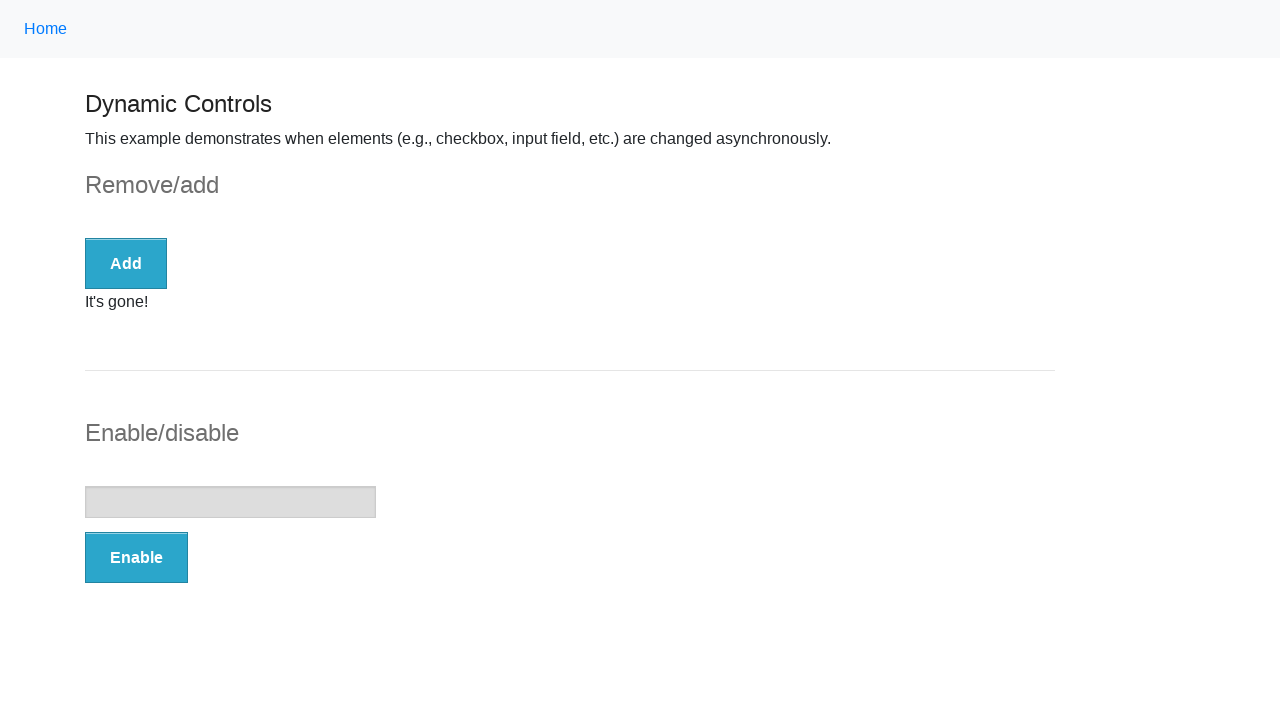

Checkbox is no longer visible
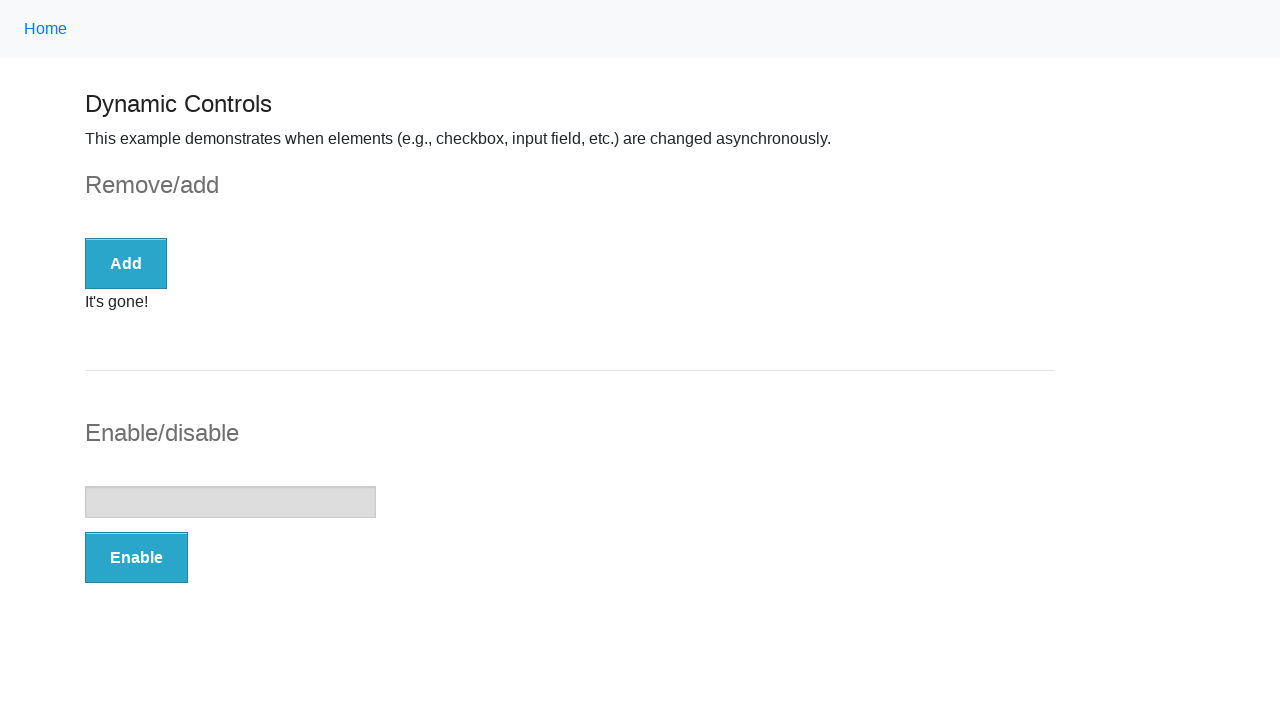

"It's gone!" message became visible
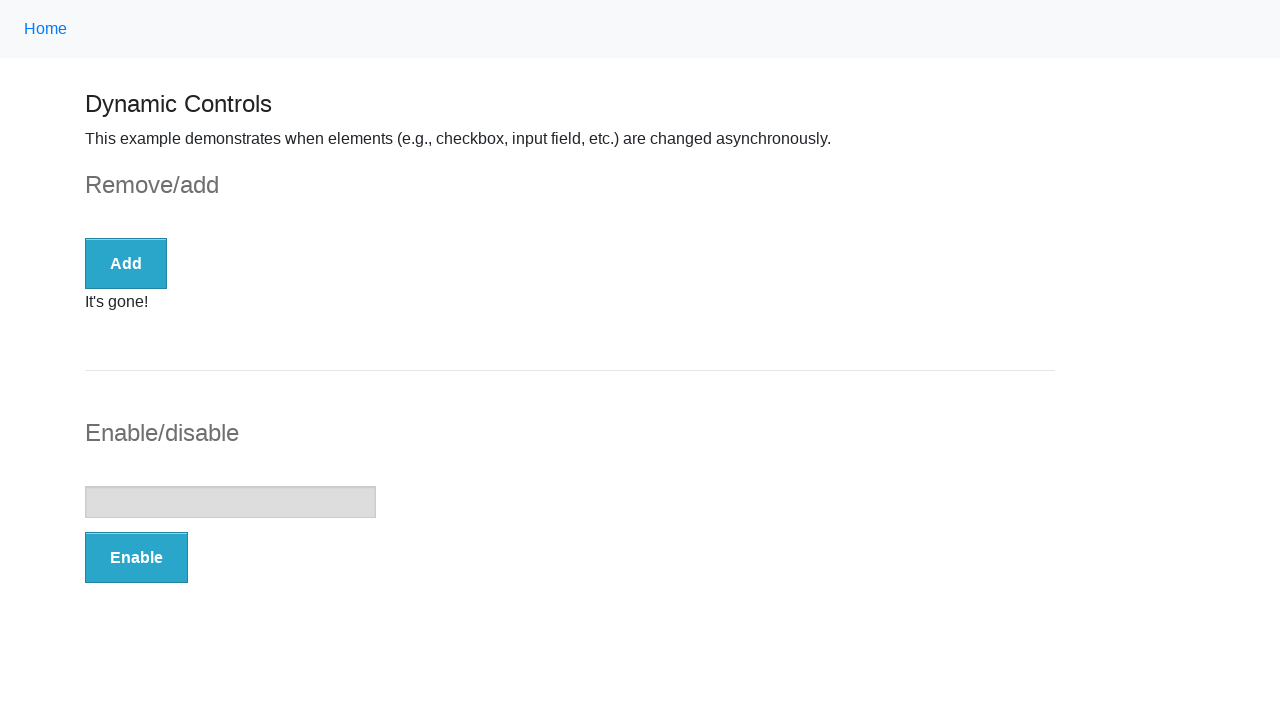

Verified that message text equals "It's gone!"
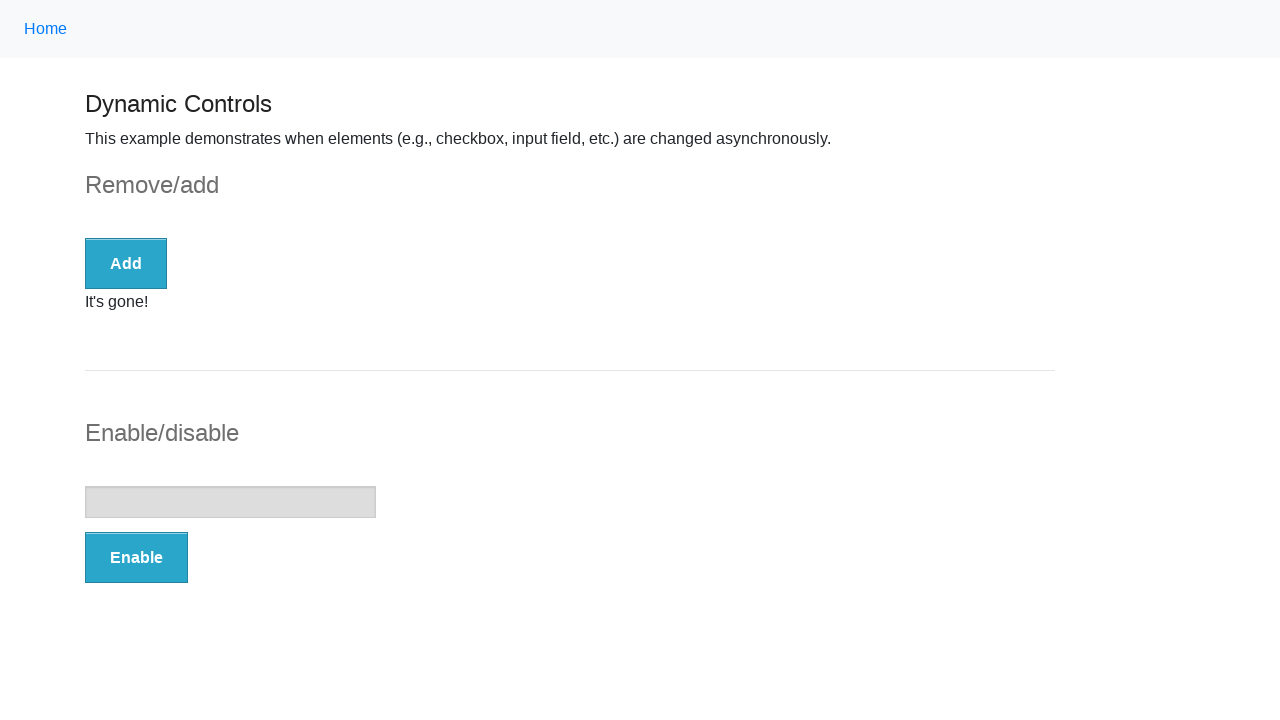

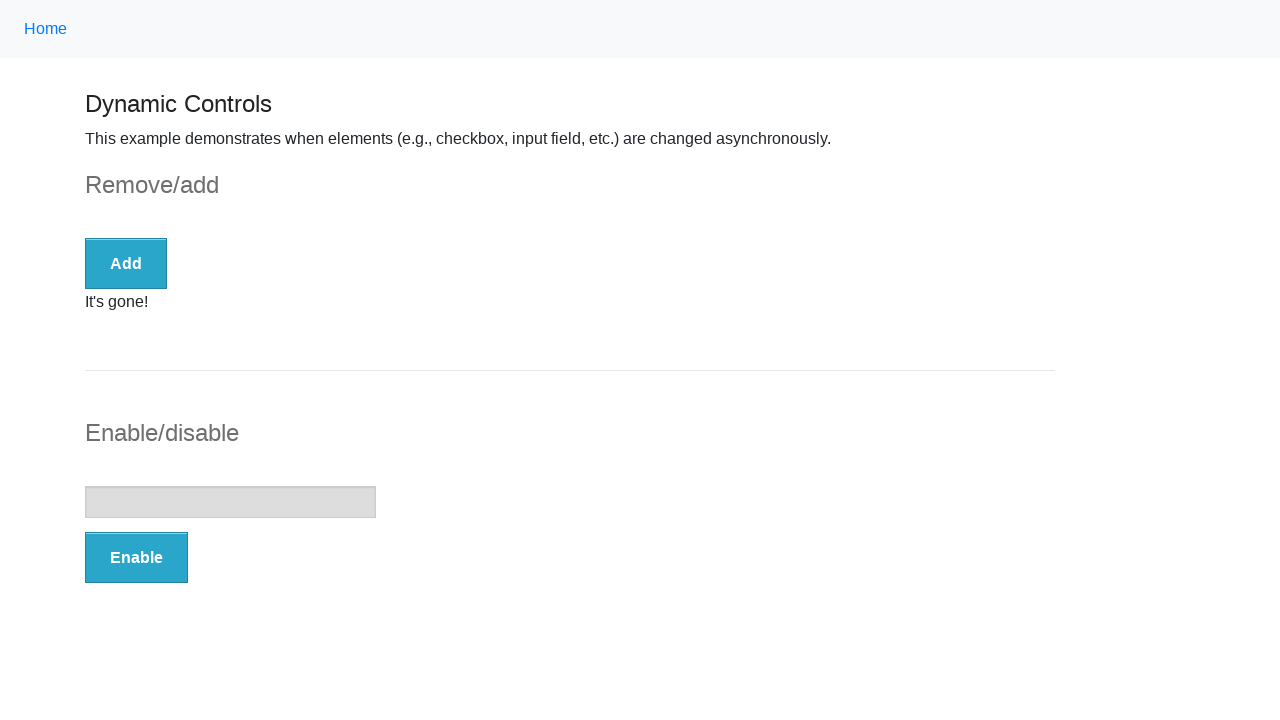